Navigates to the Blog page by clicking on the Blog link in the navigation menu

Starting URL: https://basicwebsite.rfnnet.com

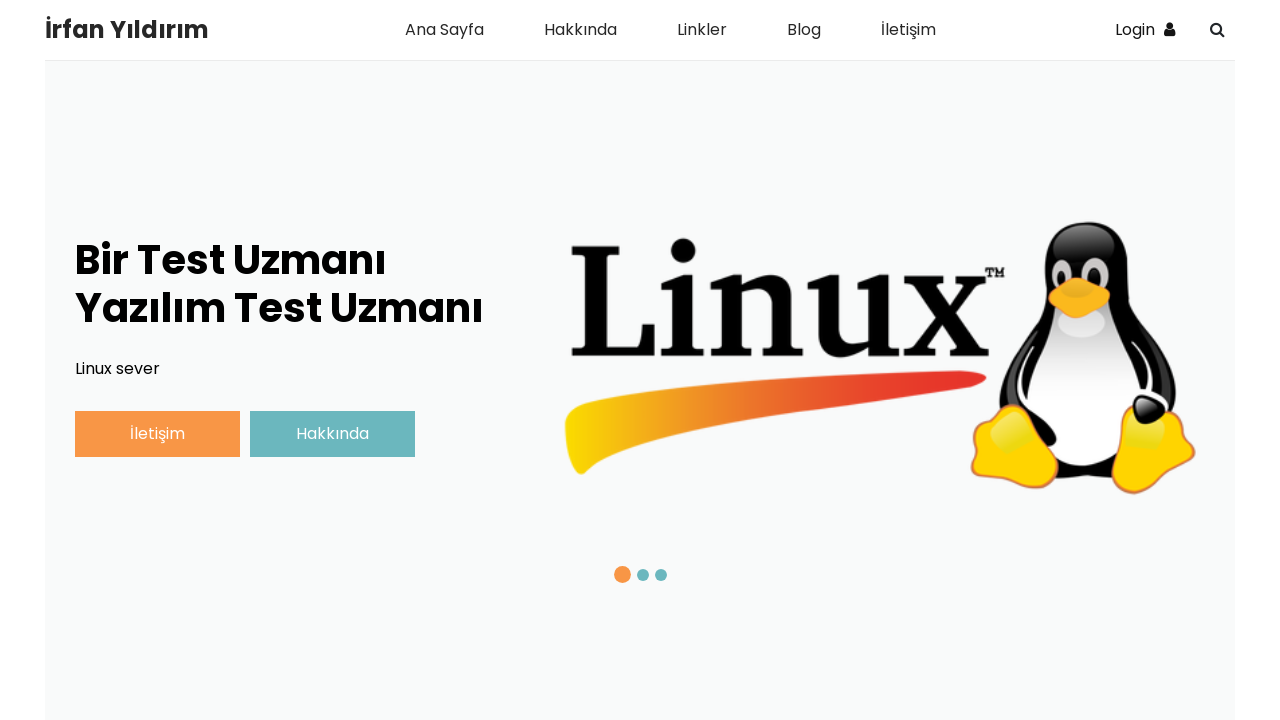

Clicked on Blog link in navigation menu at (804, 30) on xpath=//html/body/div/header/nav/div/div[1]/ul/li[4]/a
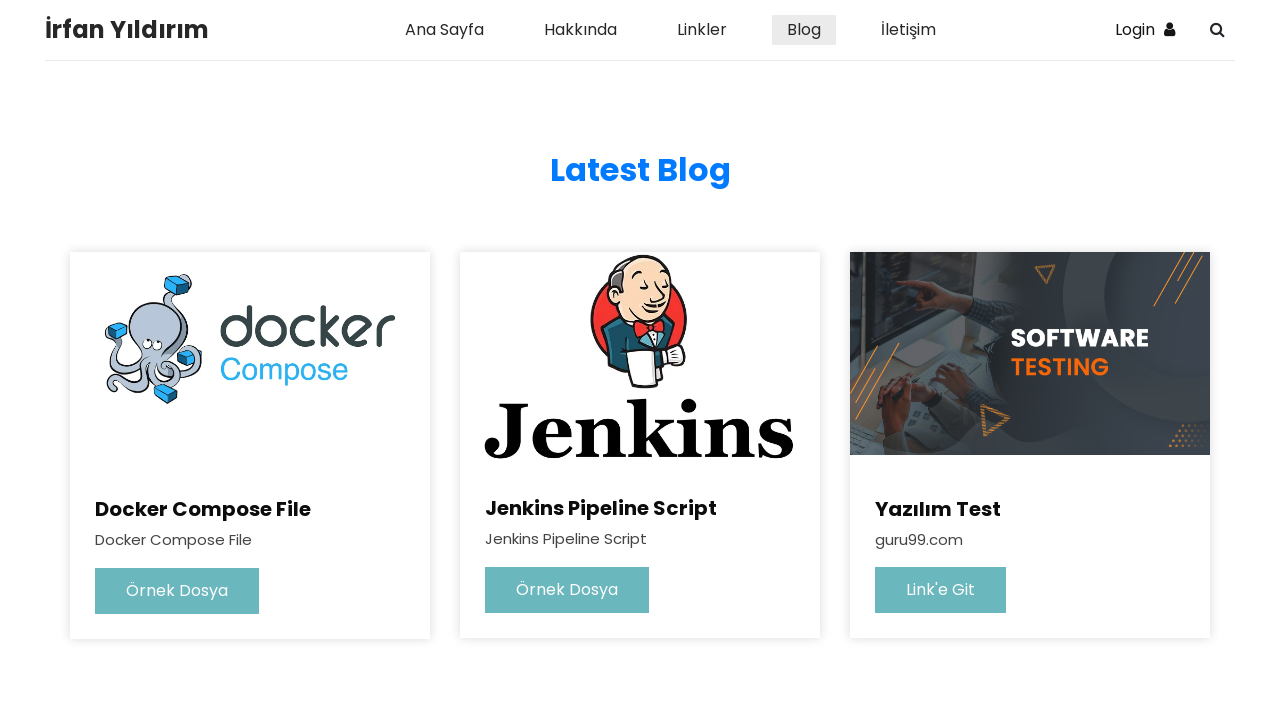

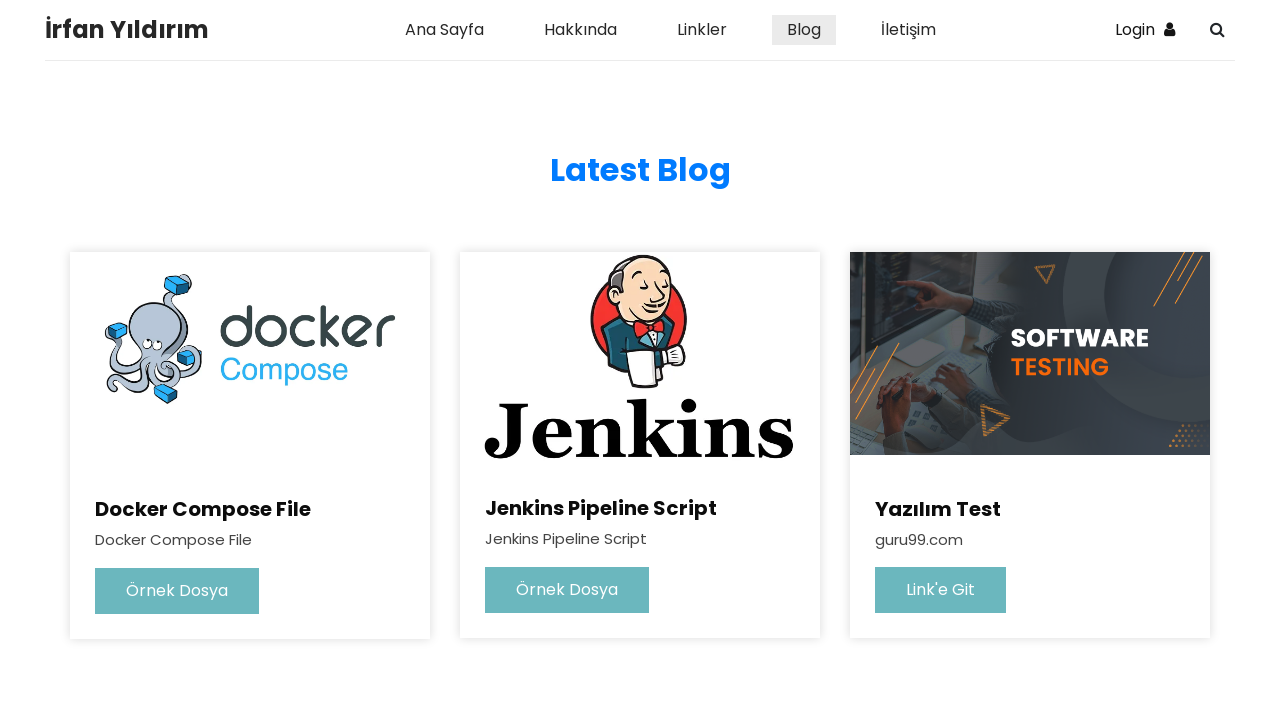